Tests context menu functionality by clicking on Context Menu link and right-clicking on the hot spot area

Starting URL: https://the-internet.herokuapp.com/

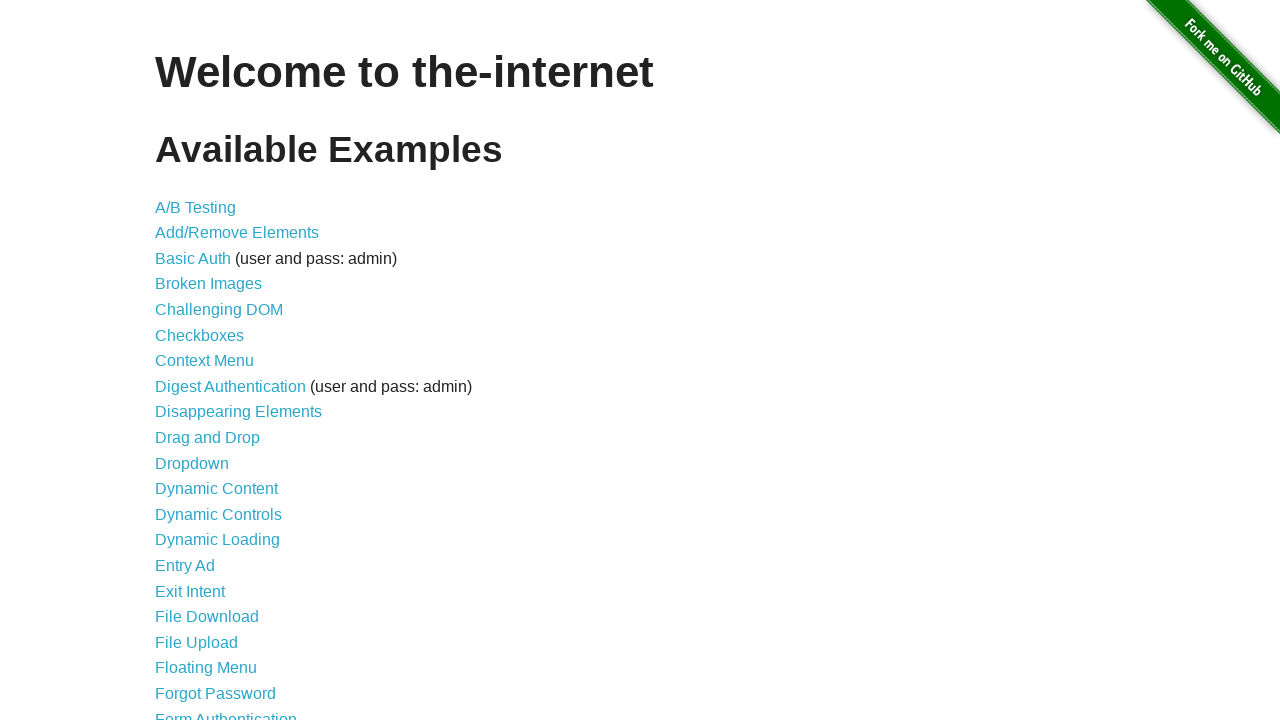

Clicked on Context Menu link at (204, 361) on text=Context Menu
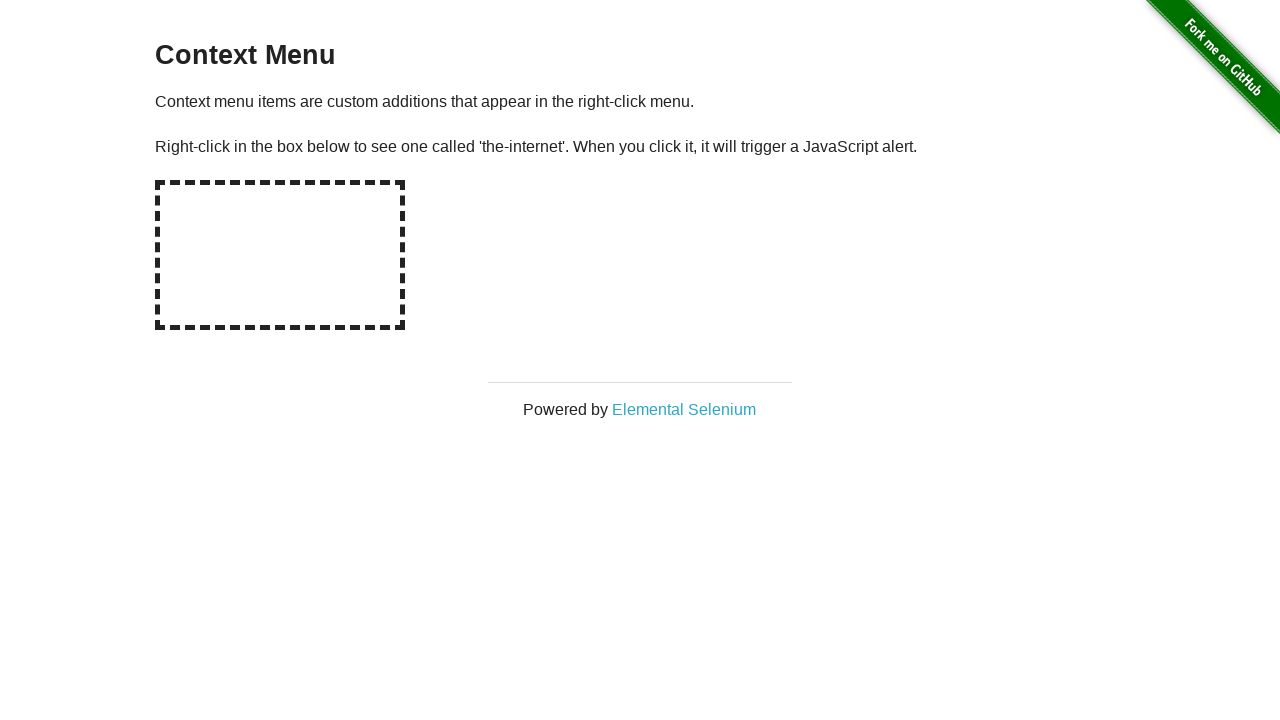

Right-clicked on the hot spot area at (280, 255) on #hot-spot
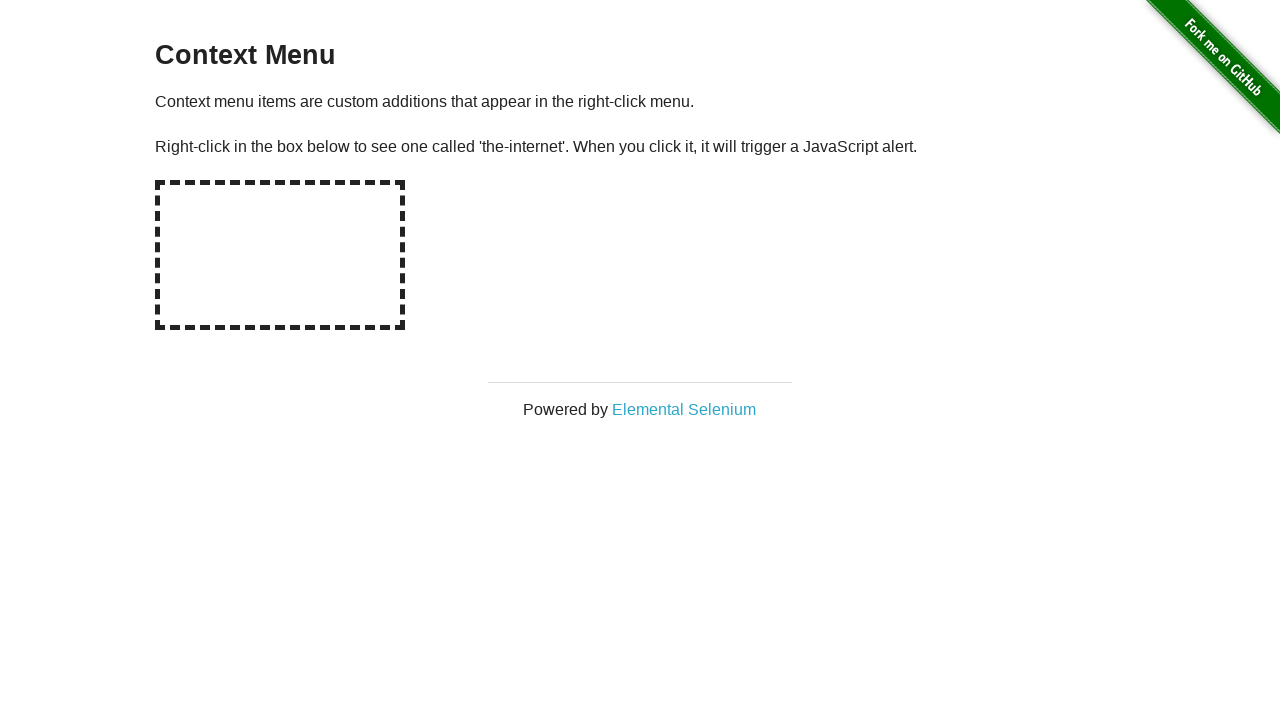

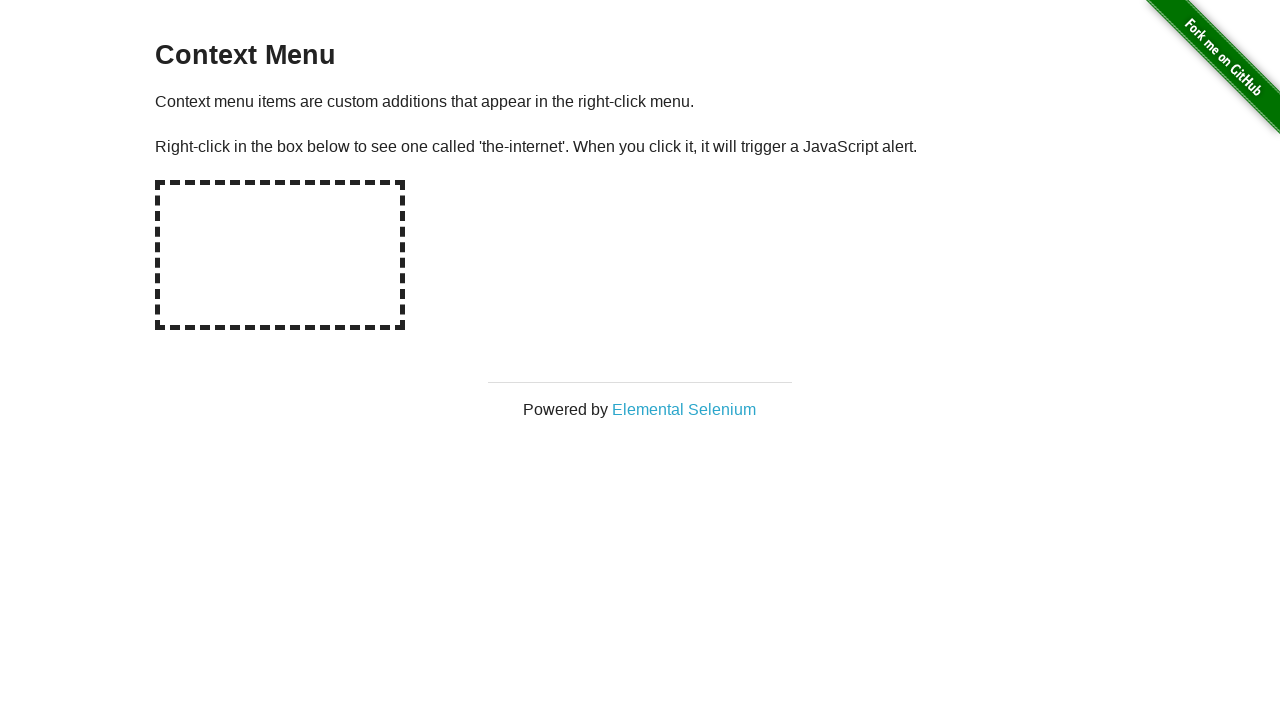